Tests checkbox selection for senior citizen discount and passenger count dropdown by selecting 5 adults on a flight booking form

Starting URL: https://rahulshettyacademy.com/dropdownsPractise/

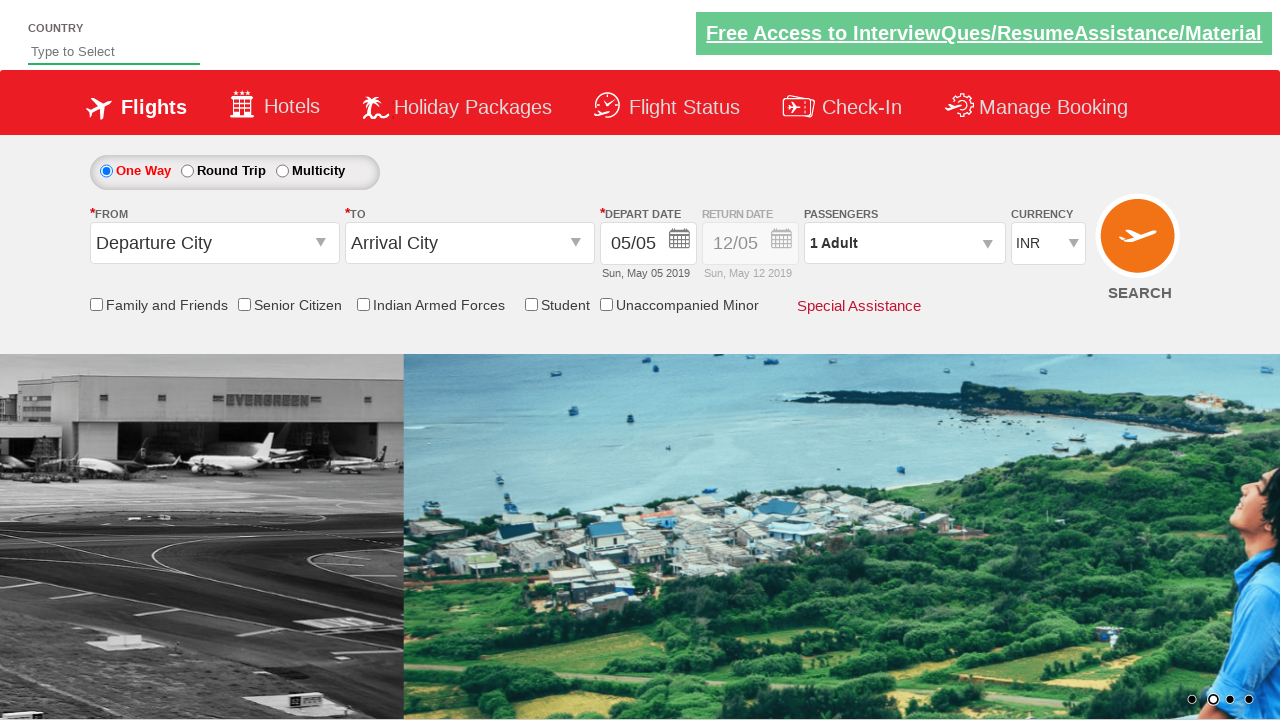

Verified senior citizen discount checkbox is not initially selected
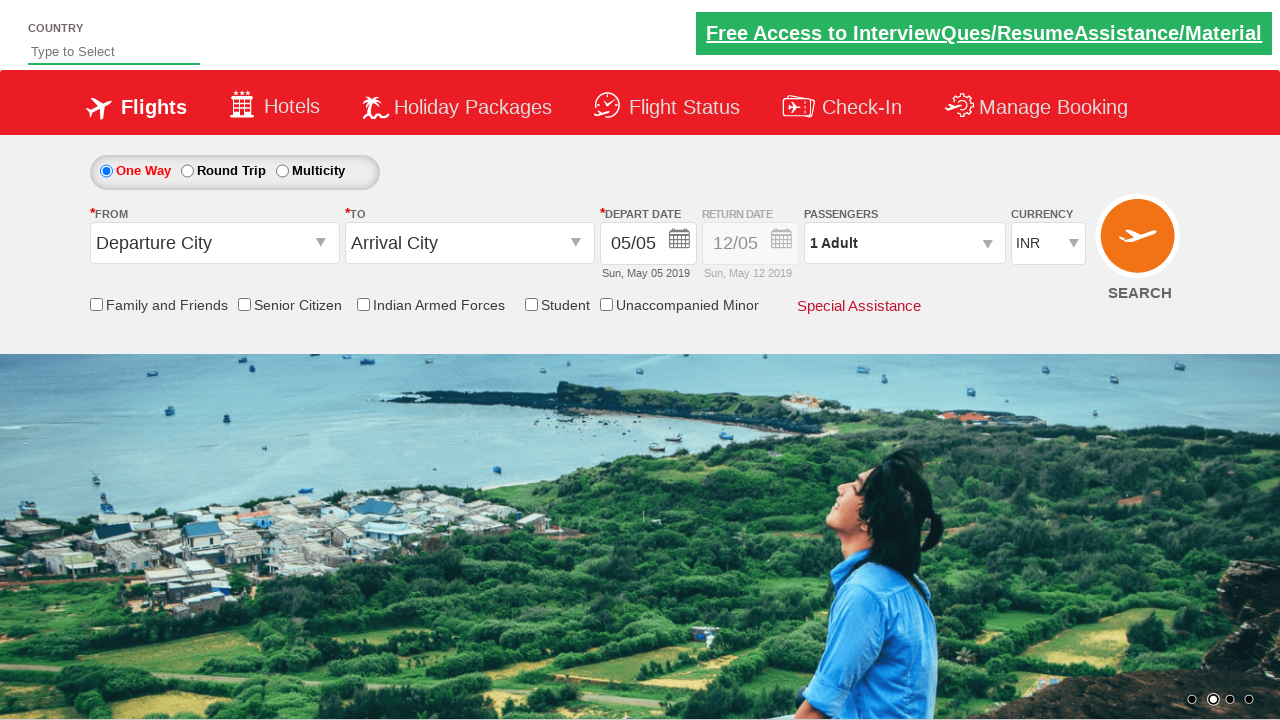

Clicked senior citizen discount checkbox at (244, 304) on input[id*='SeniorCitizenDiscount']
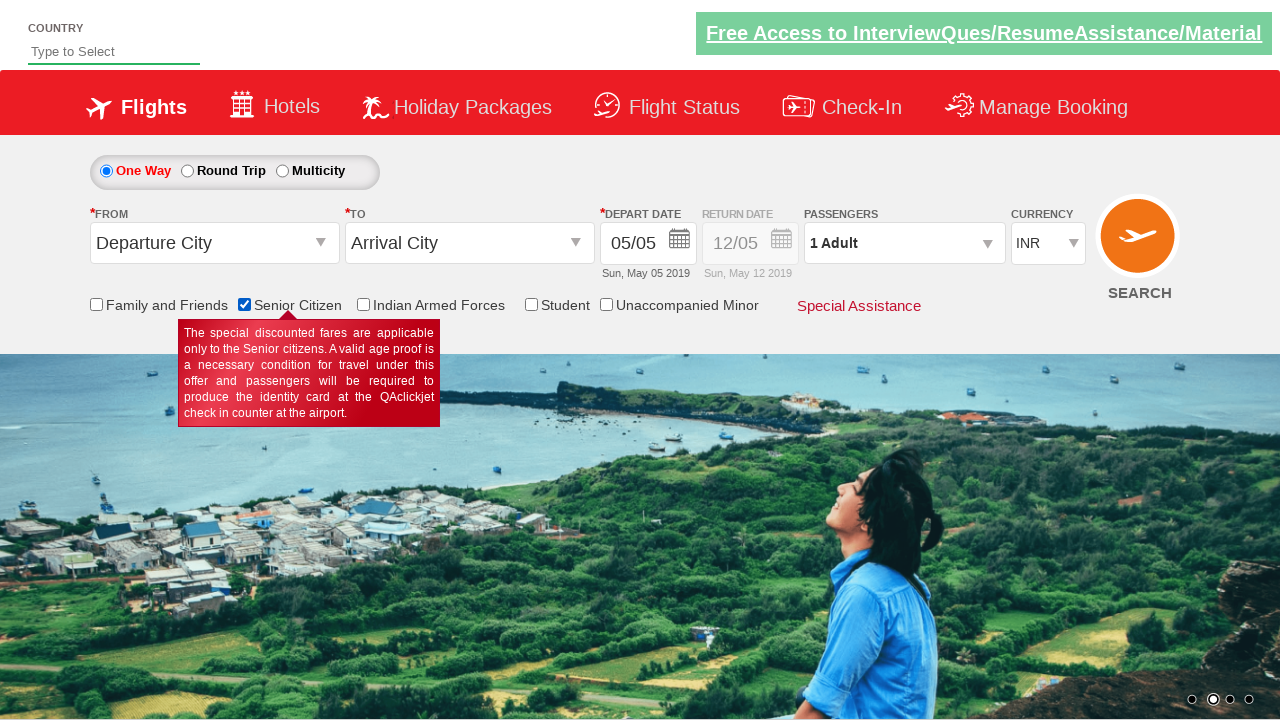

Verified senior citizen discount checkbox is now selected
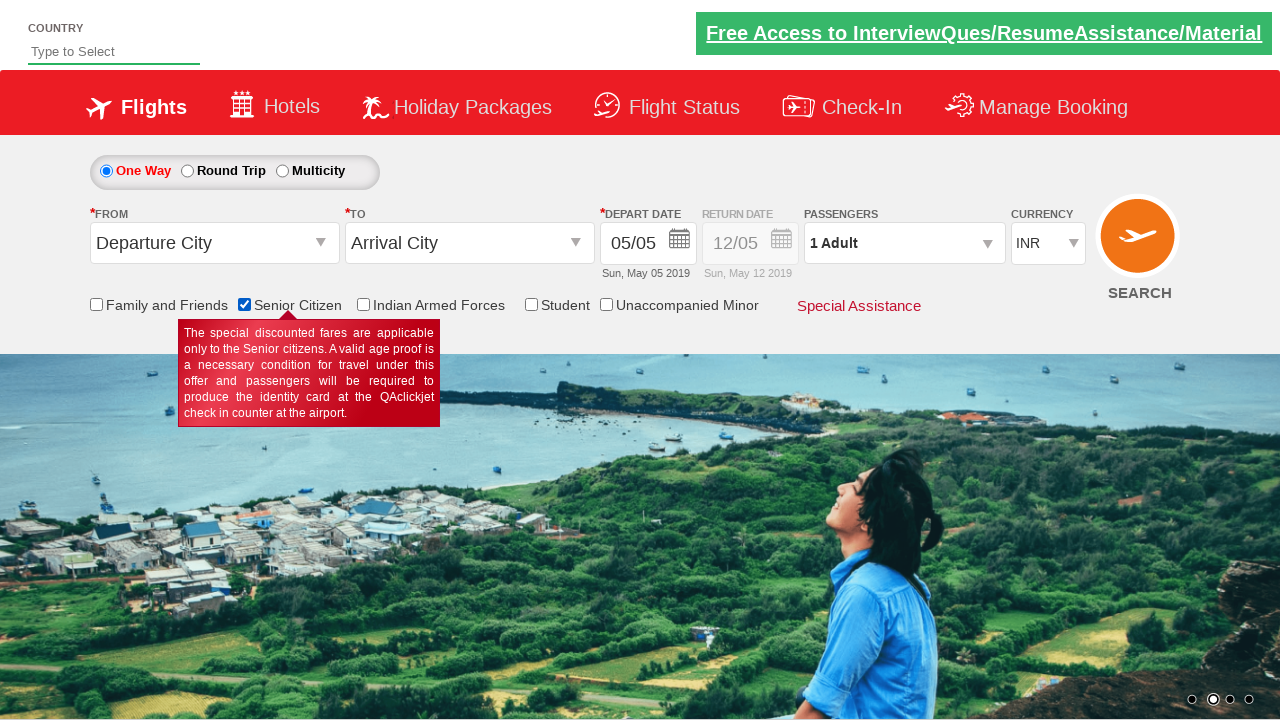

Counted total checkboxes on page: 6
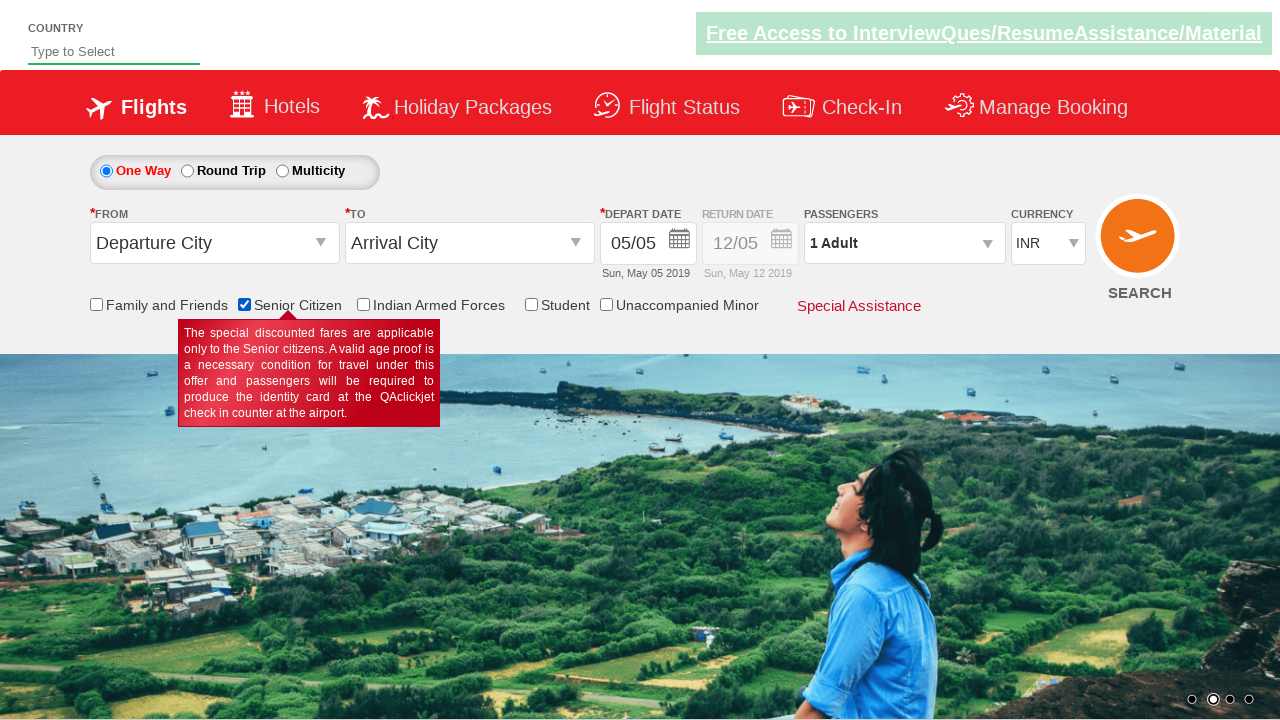

Clicked to open passenger count dropdown at (904, 243) on #divpaxinfo
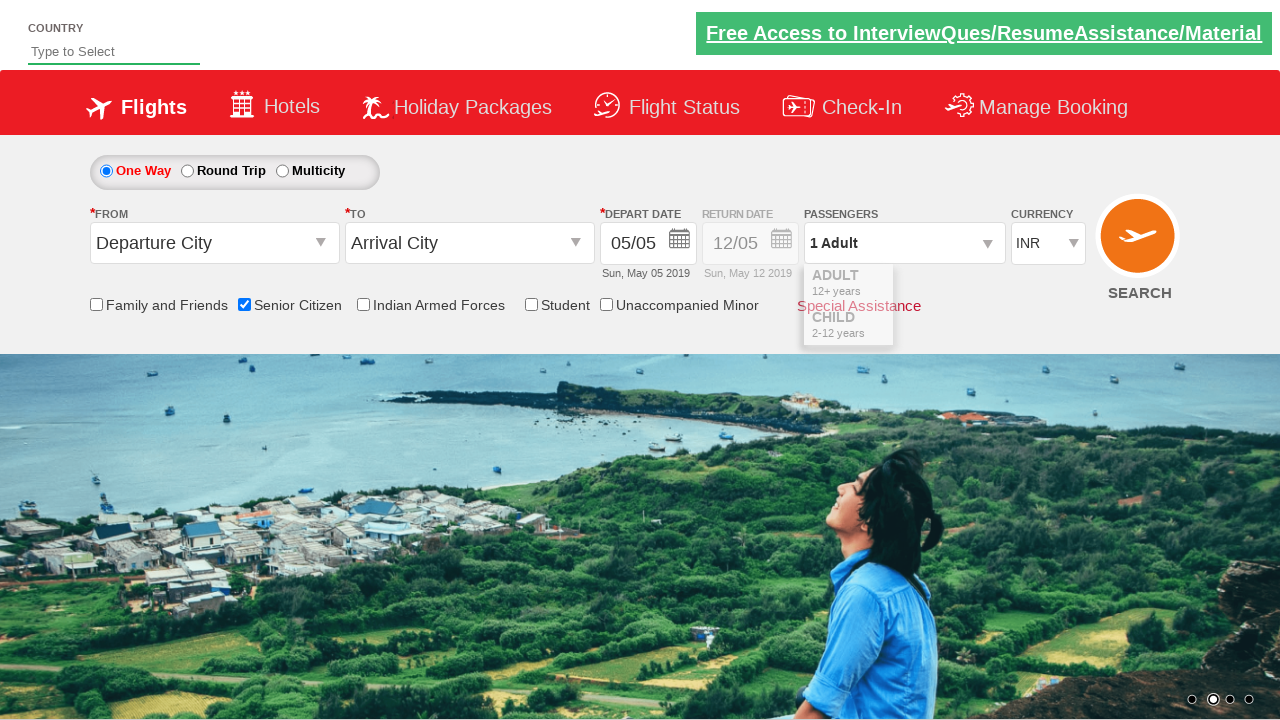

Waited for passenger dropdown to fully open
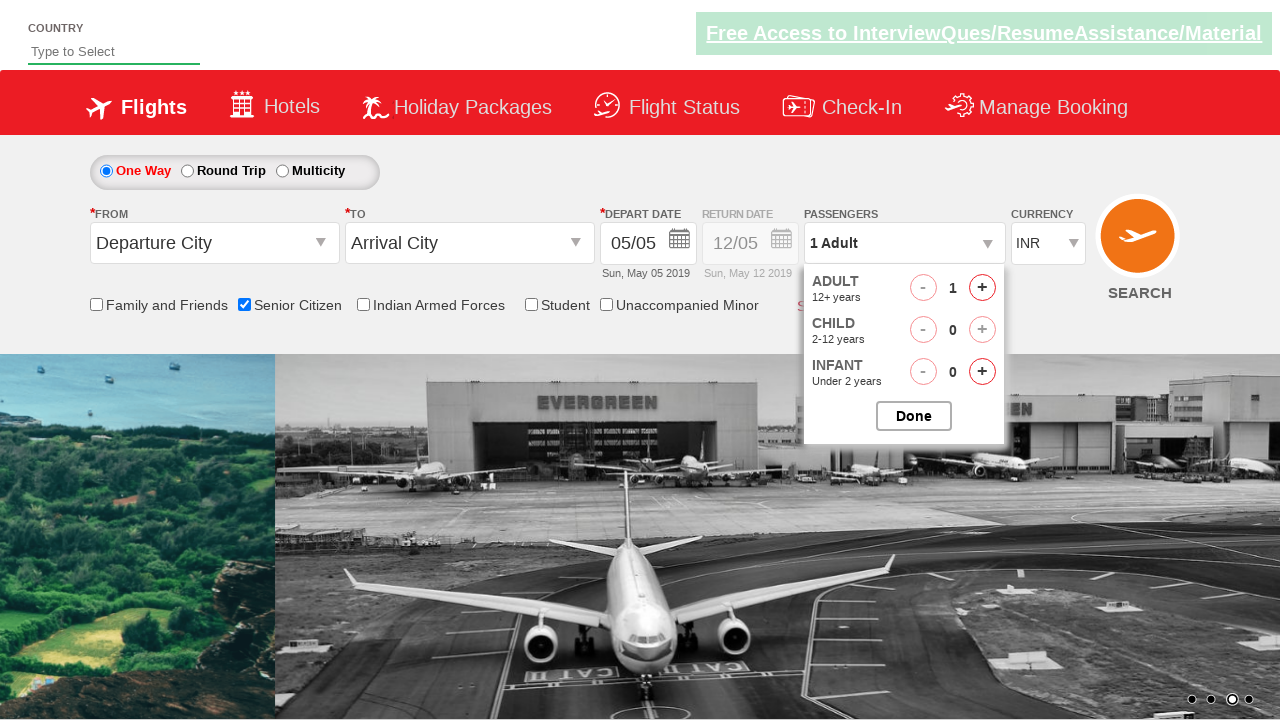

Clicked add adult button (iteration 1 of 4) at (982, 288) on #hrefIncAdt
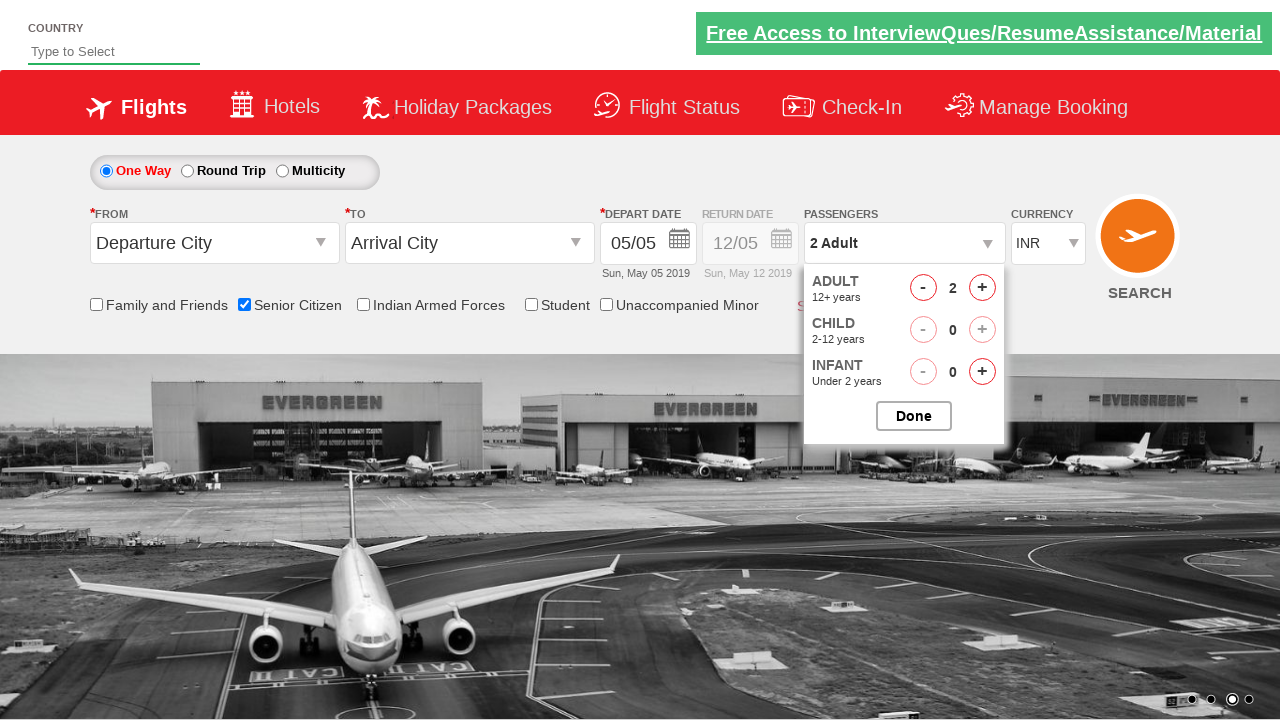

Clicked add adult button (iteration 2 of 4) at (982, 288) on #hrefIncAdt
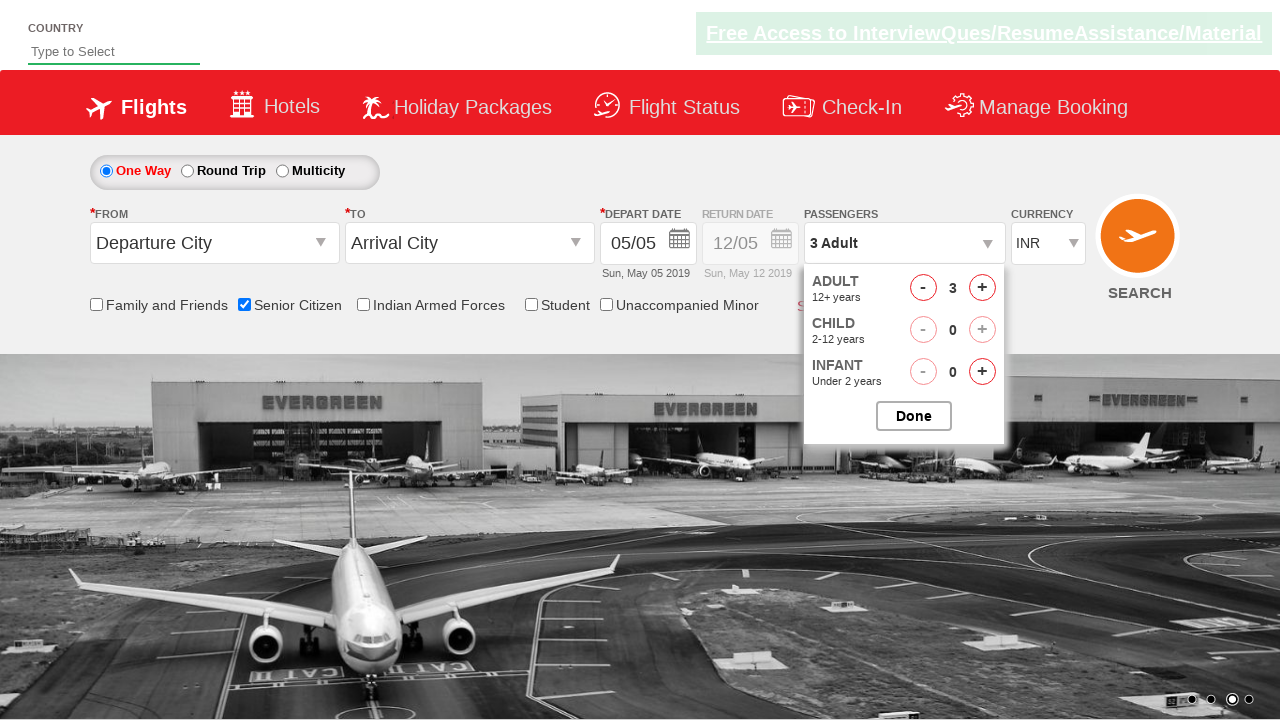

Clicked add adult button (iteration 3 of 4) at (982, 288) on #hrefIncAdt
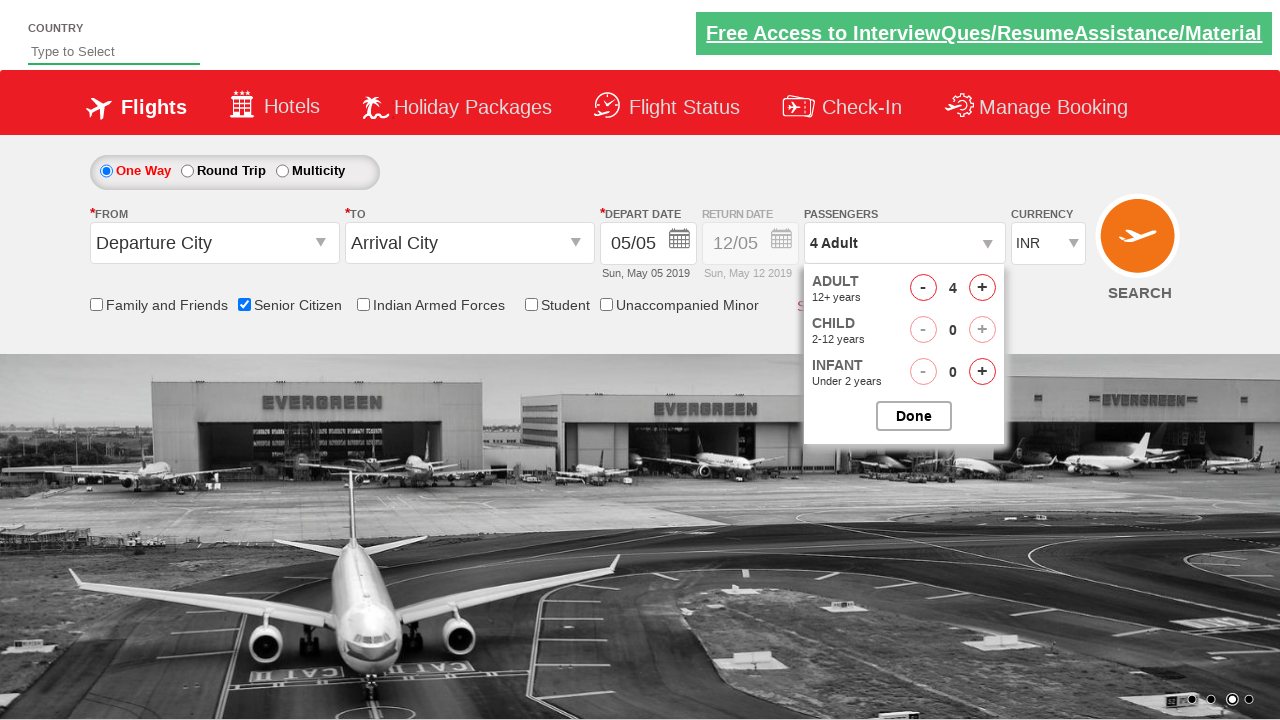

Clicked add adult button (iteration 4 of 4) at (982, 288) on #hrefIncAdt
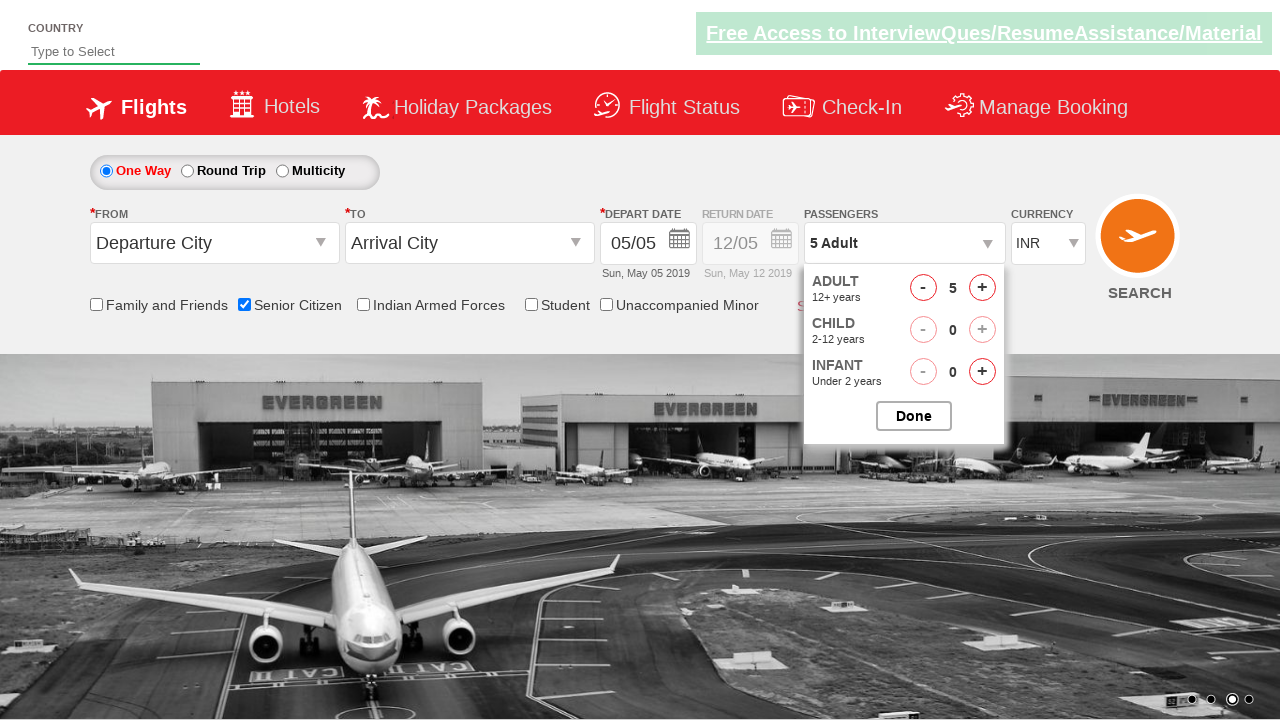

Closed passenger count dropdown at (914, 416) on #btnclosepaxoption
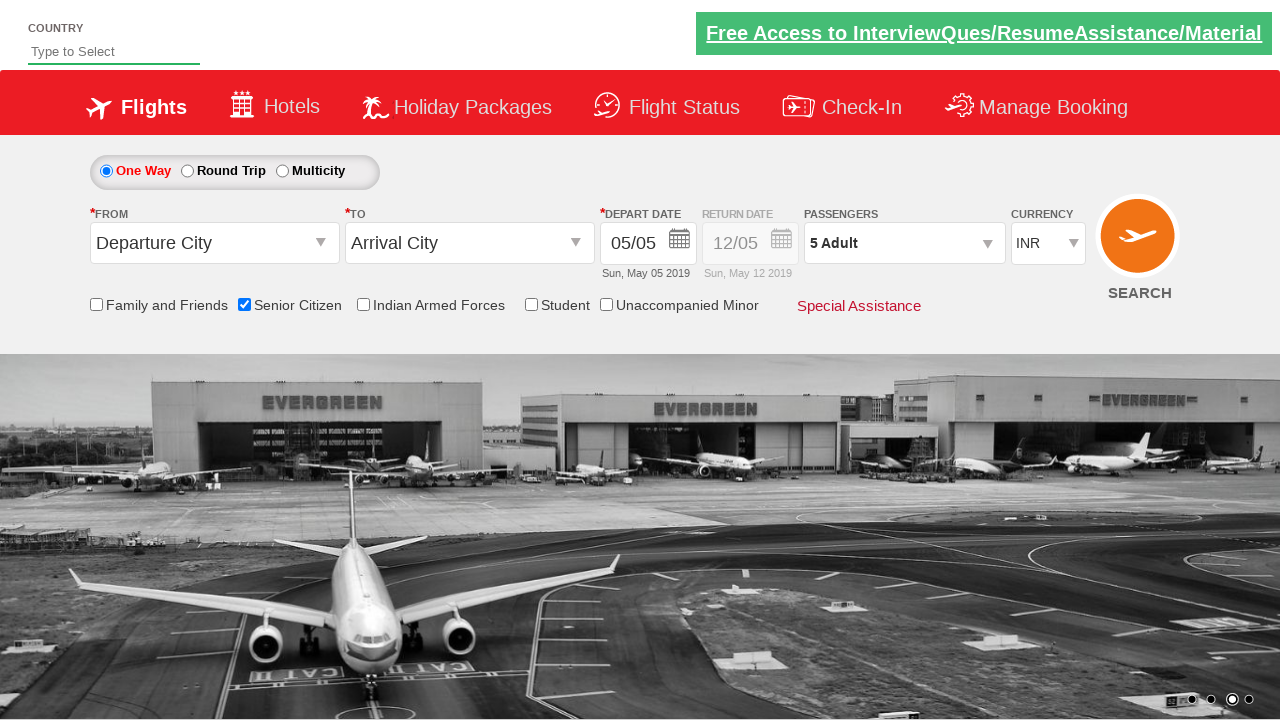

Verified passenger count displays '5 Adult'
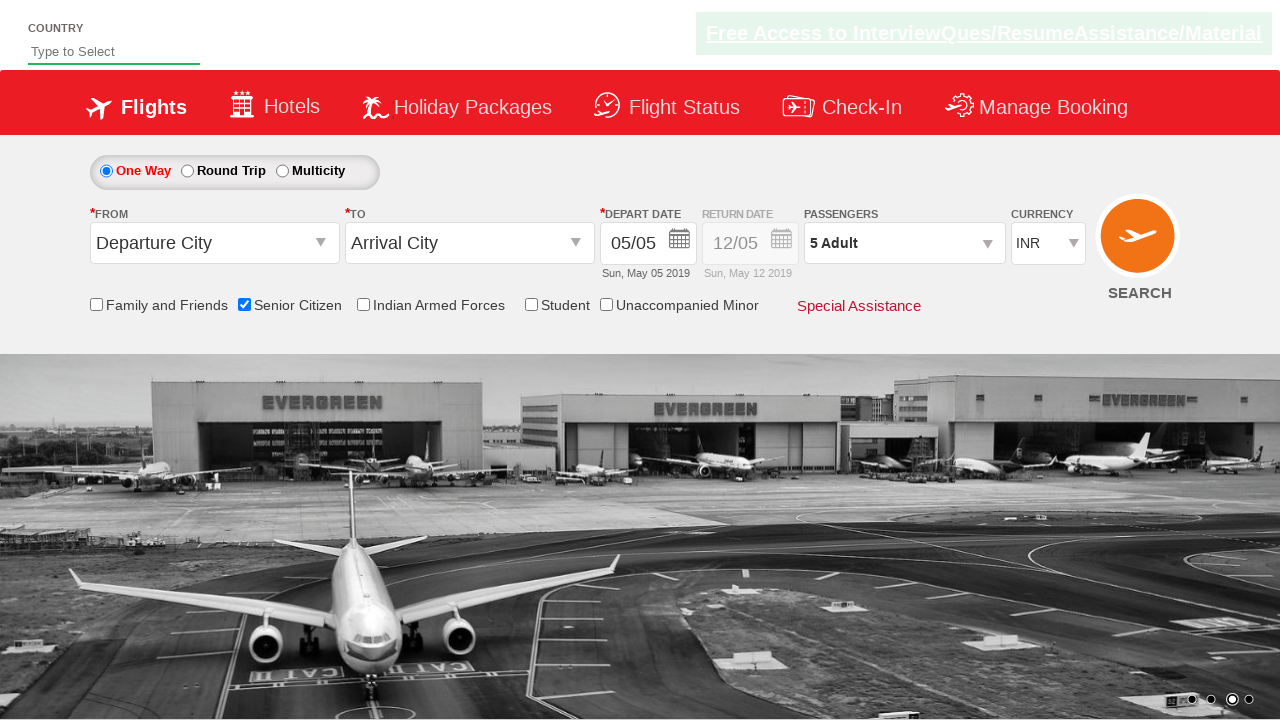

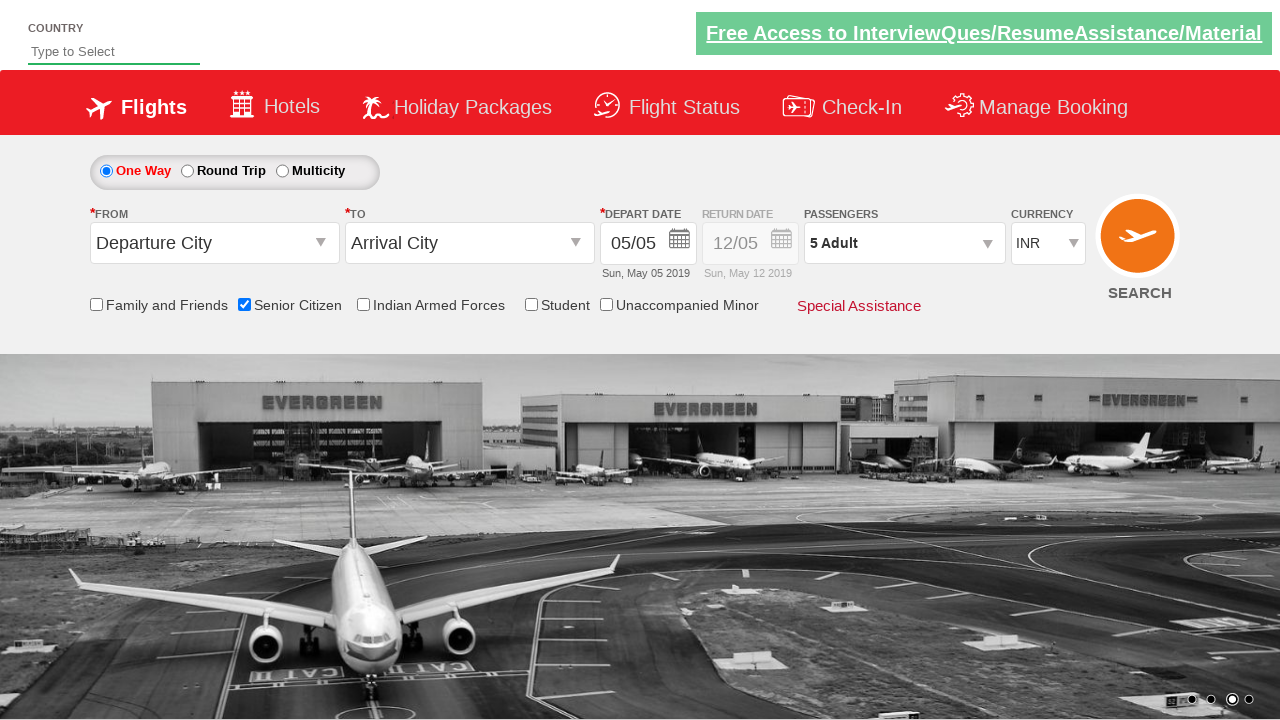